Clicks the Start button and waits for dynamically loaded content containing "Hello World!" to appear

Starting URL: https://automationfc.github.io/dynamic-loading/

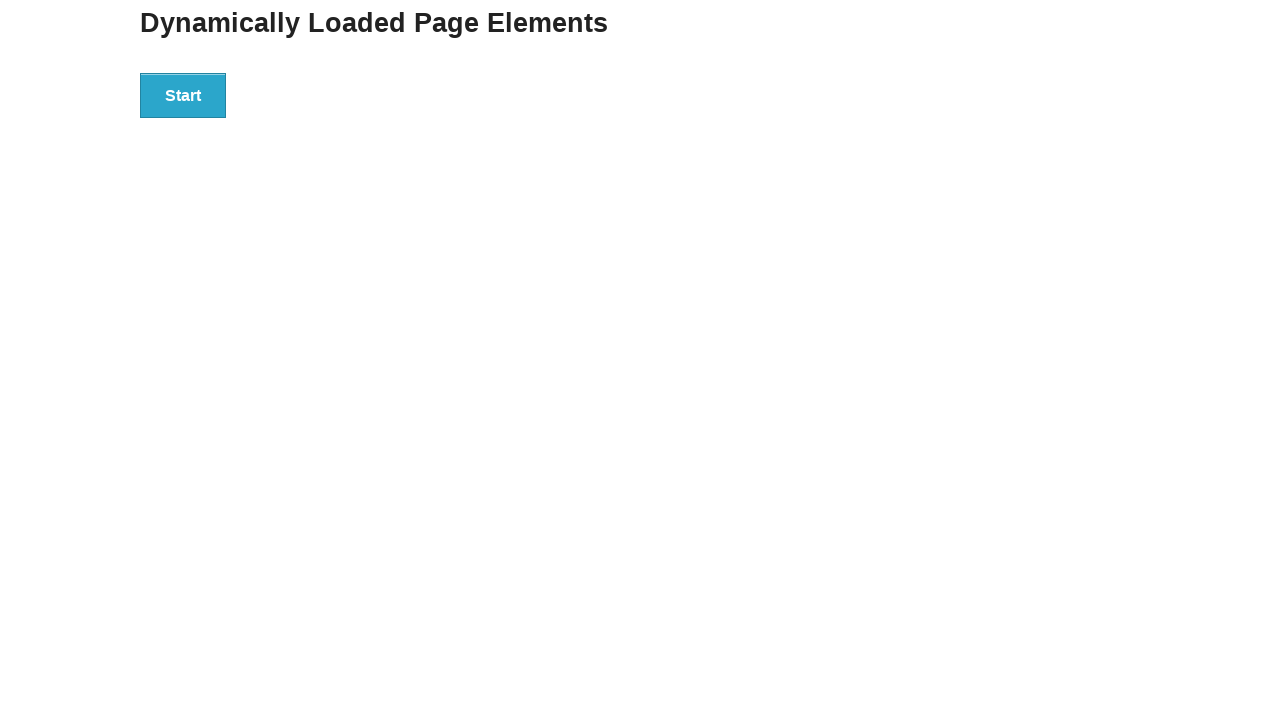

Clicked the Start button to trigger dynamic loading at (183, 95) on div#start > button
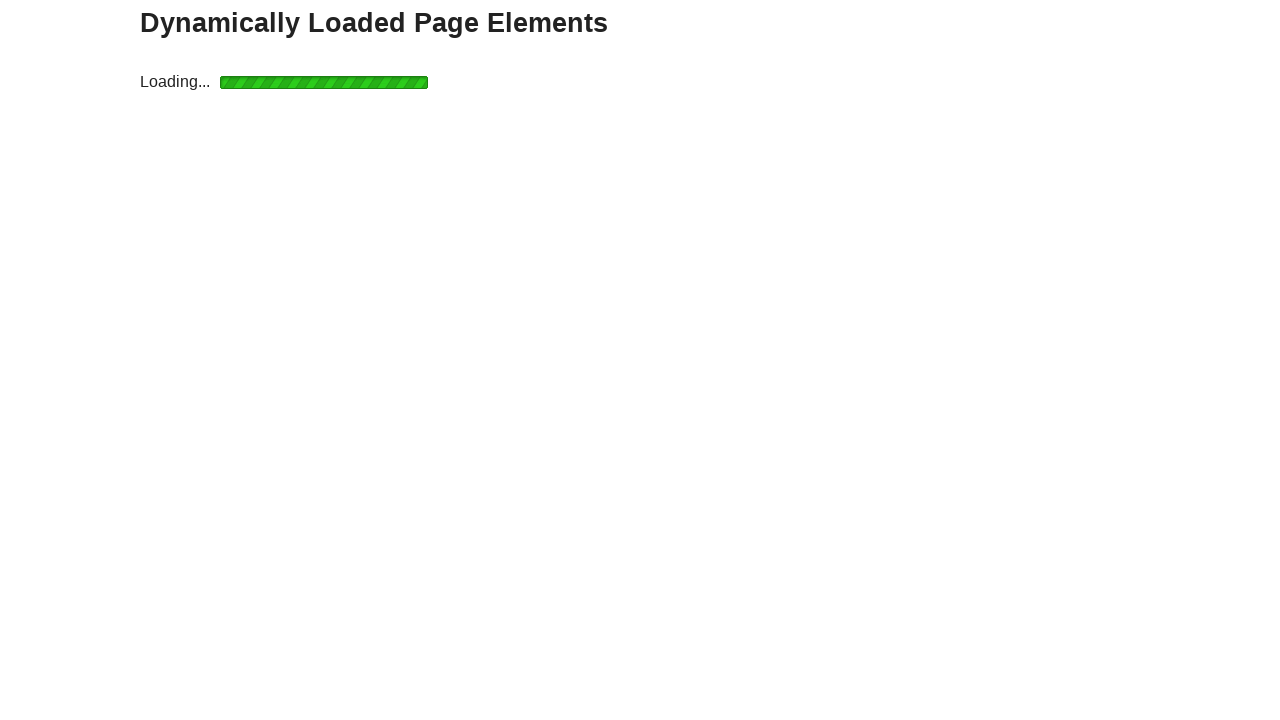

Waited for dynamically loaded content containing 'Hello World!' to appear
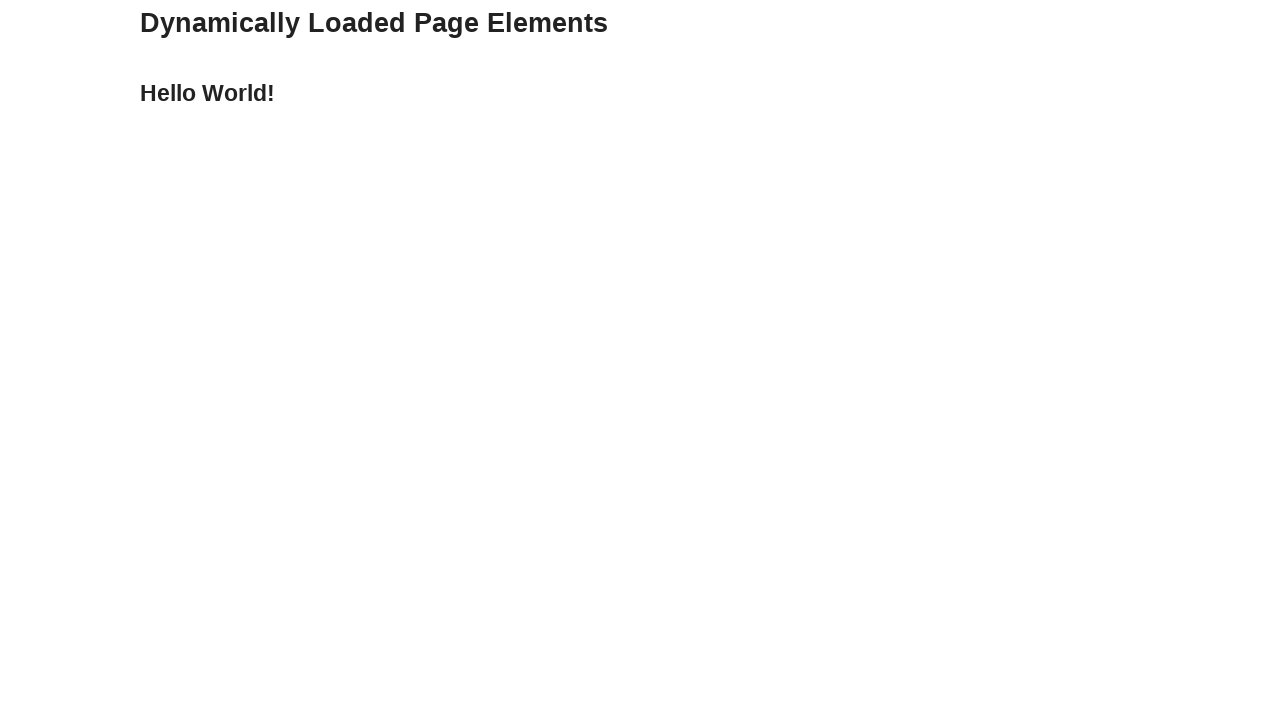

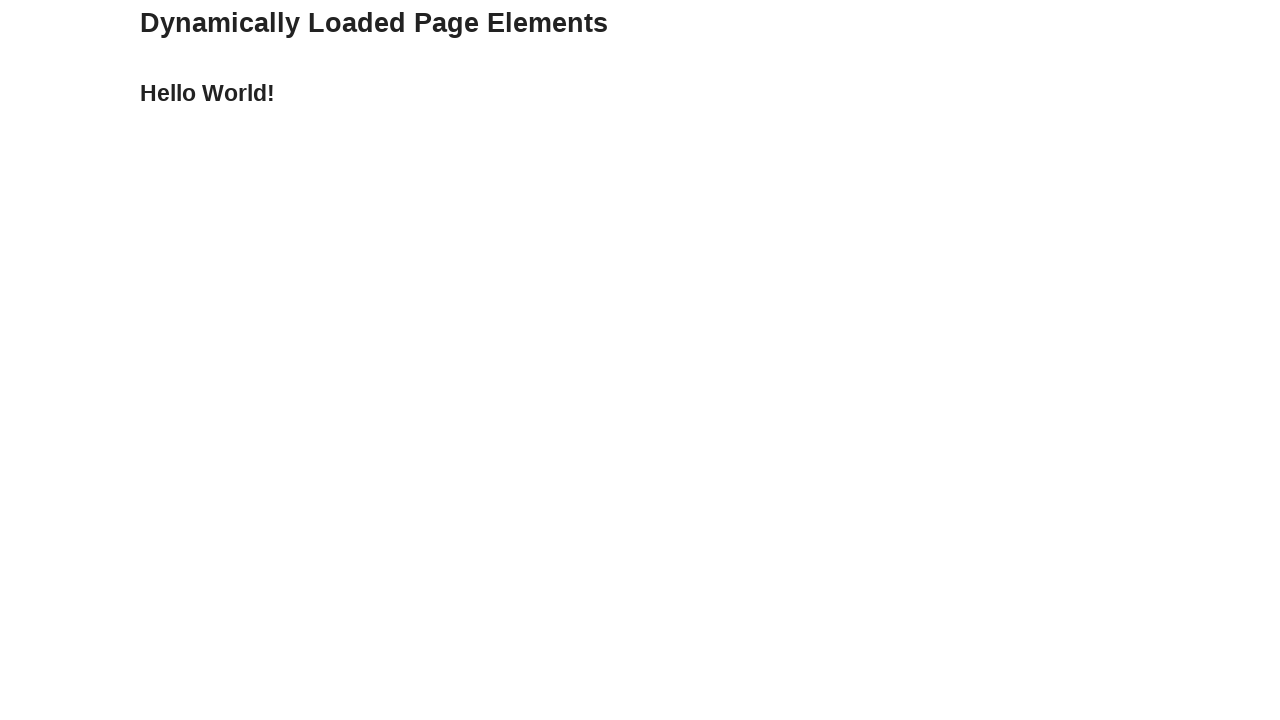